Calculates the sum of two numbers displayed on the page, selects the sum from a dropdown list, and submits the form

Starting URL: http://suninjuly.github.io/selects1.html

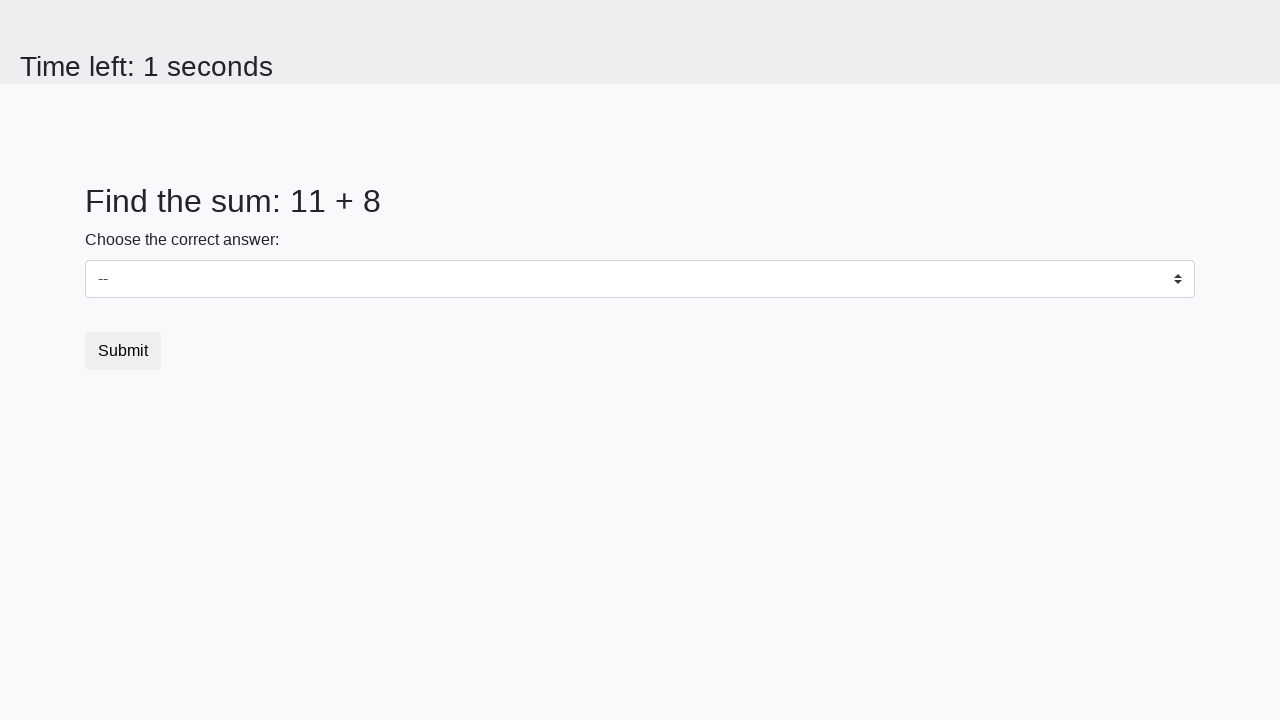

Located first number element (#num1)
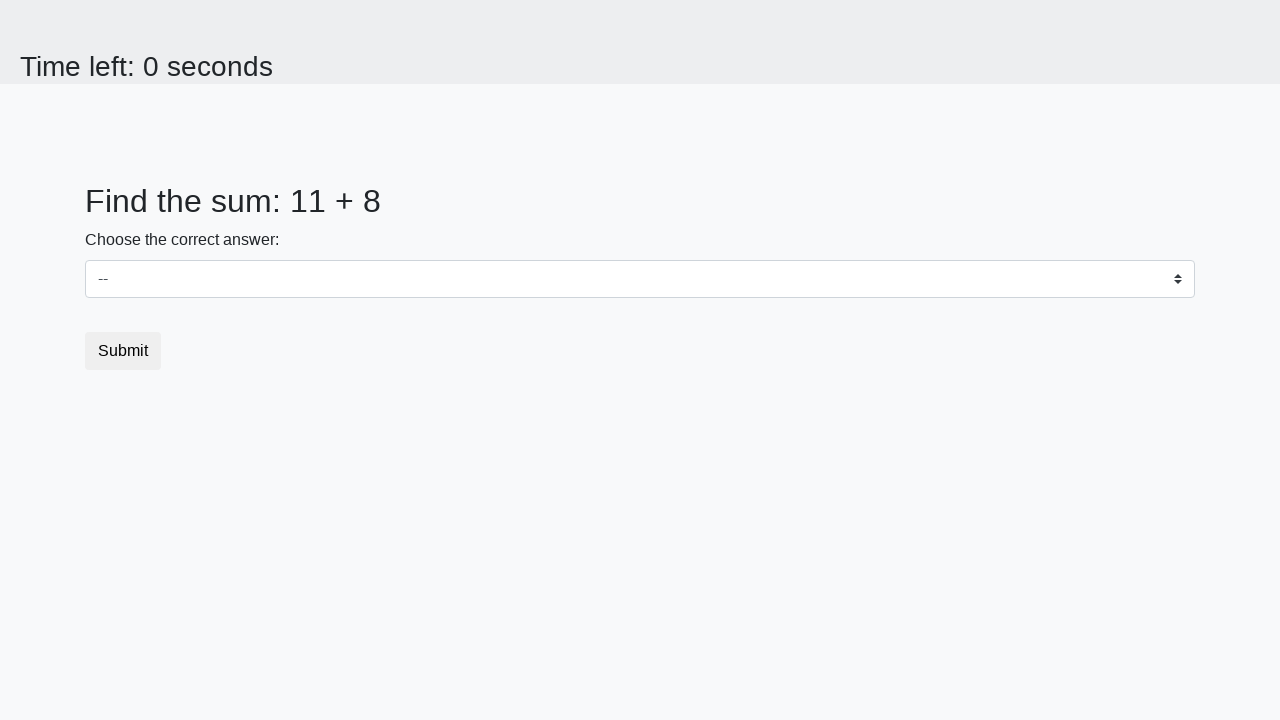

Retrieved text content from first number element
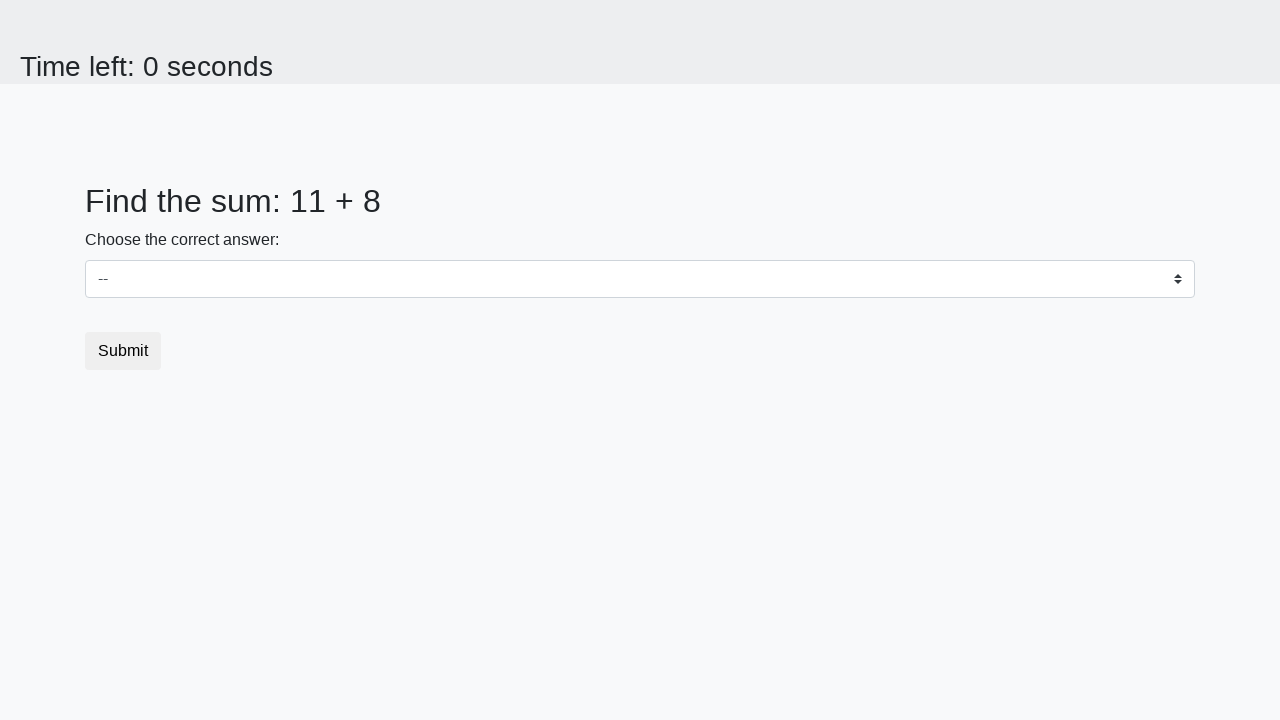

Located second number element (#num2)
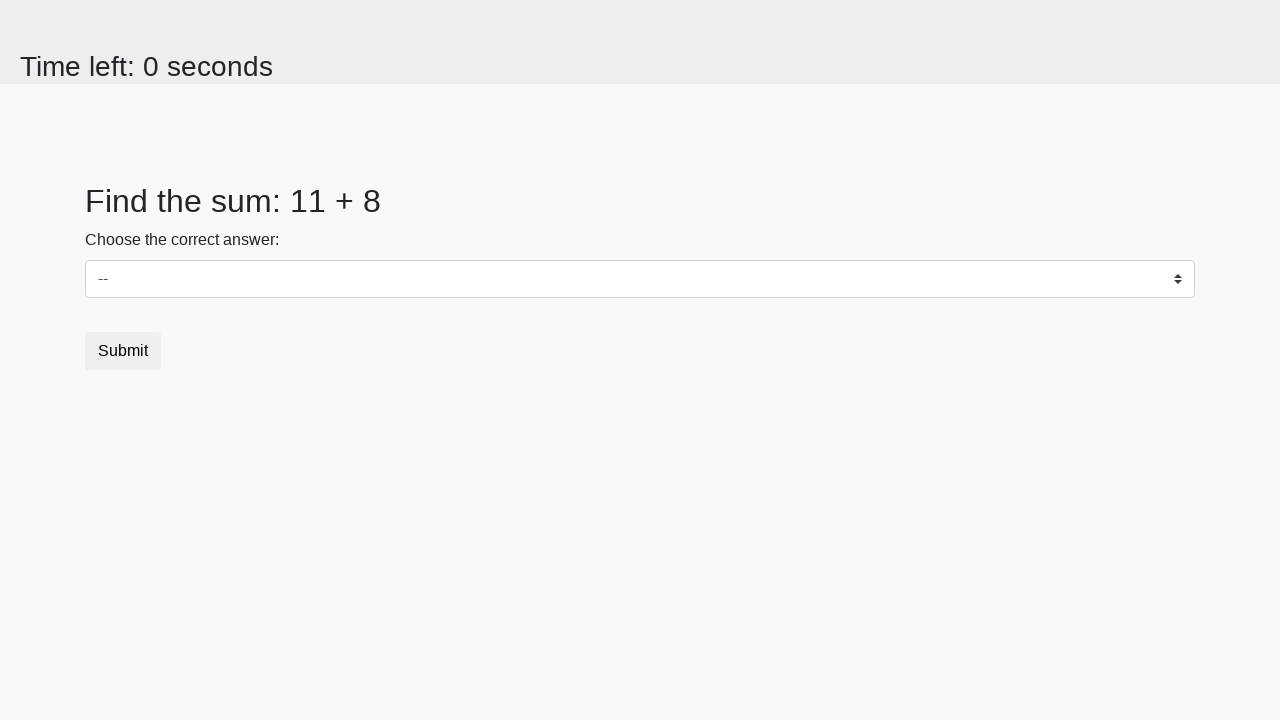

Retrieved text content from second number element
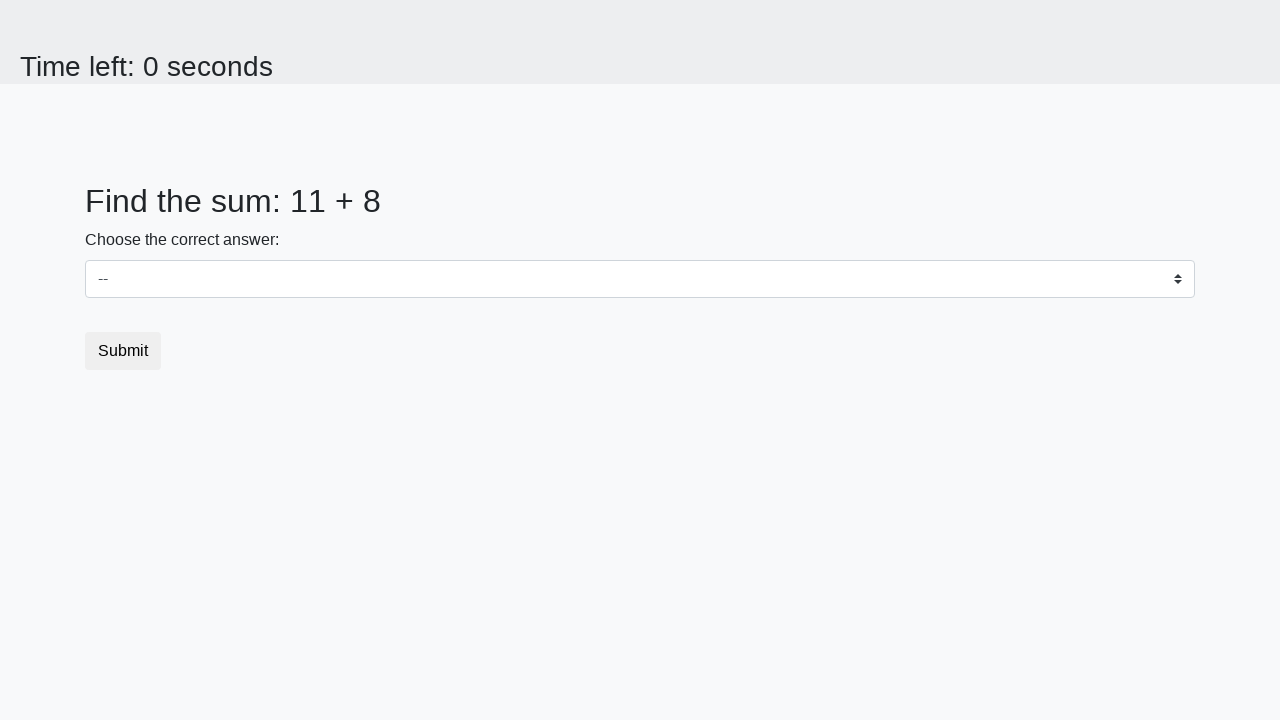

Calculated sum: 11 + 8 = 19
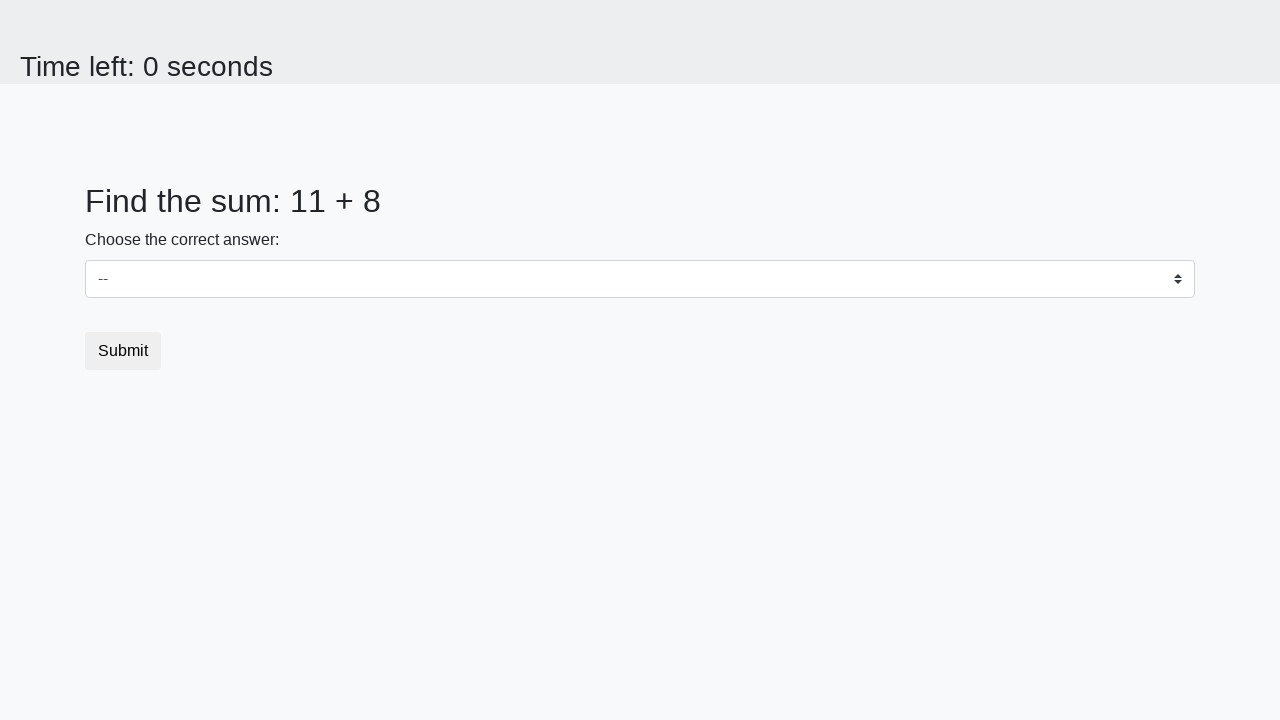

Selected the calculated sum (19) from dropdown on select
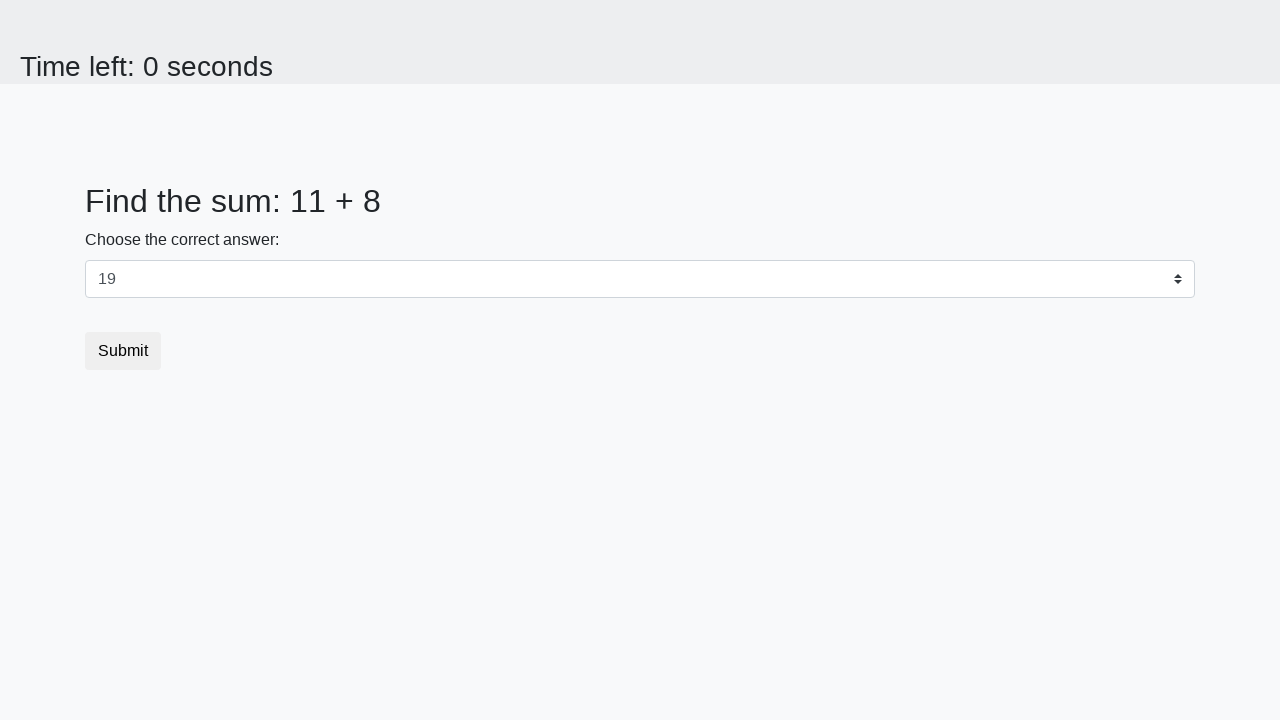

Clicked the submit button at (123, 351) on button.btn
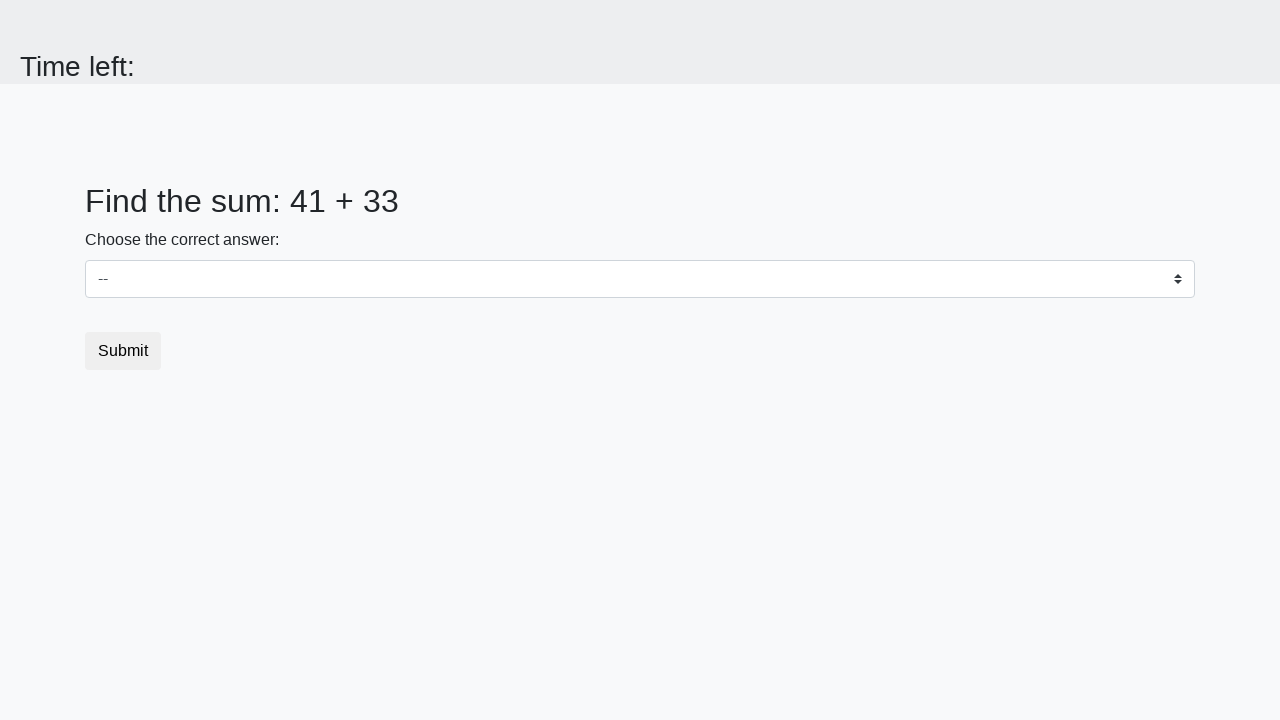

Waited 1 second for form submission to complete
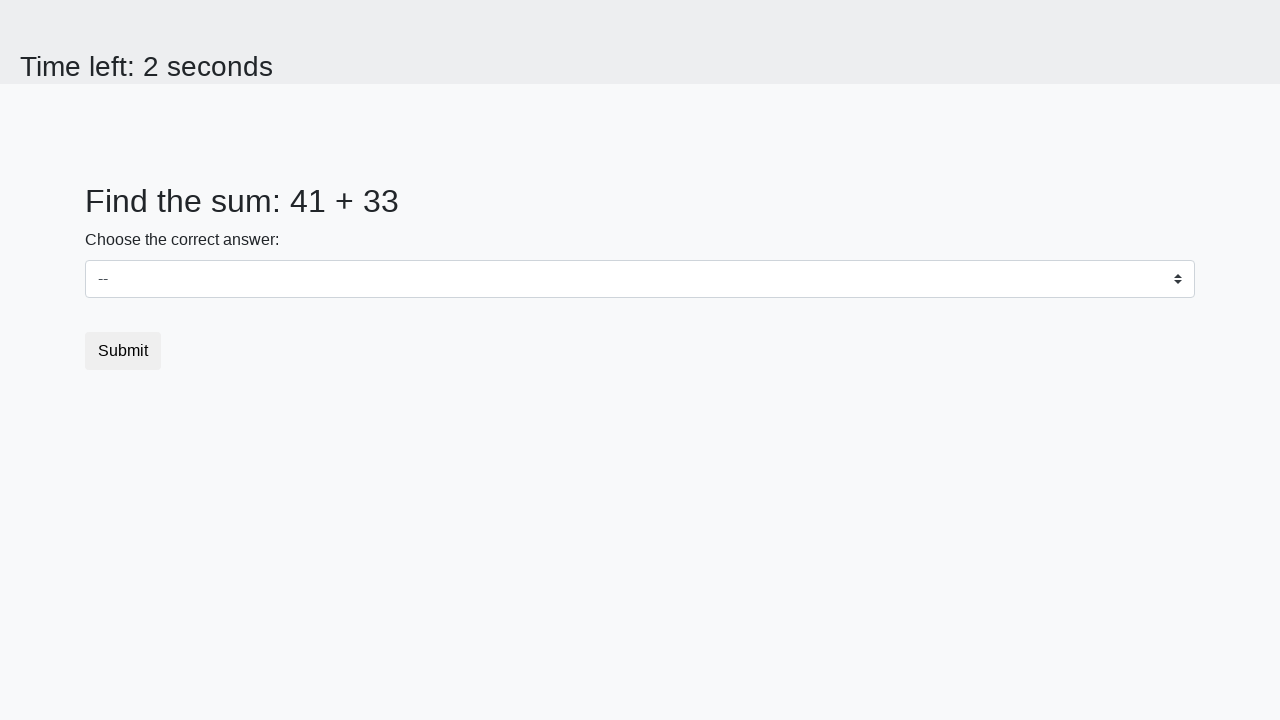

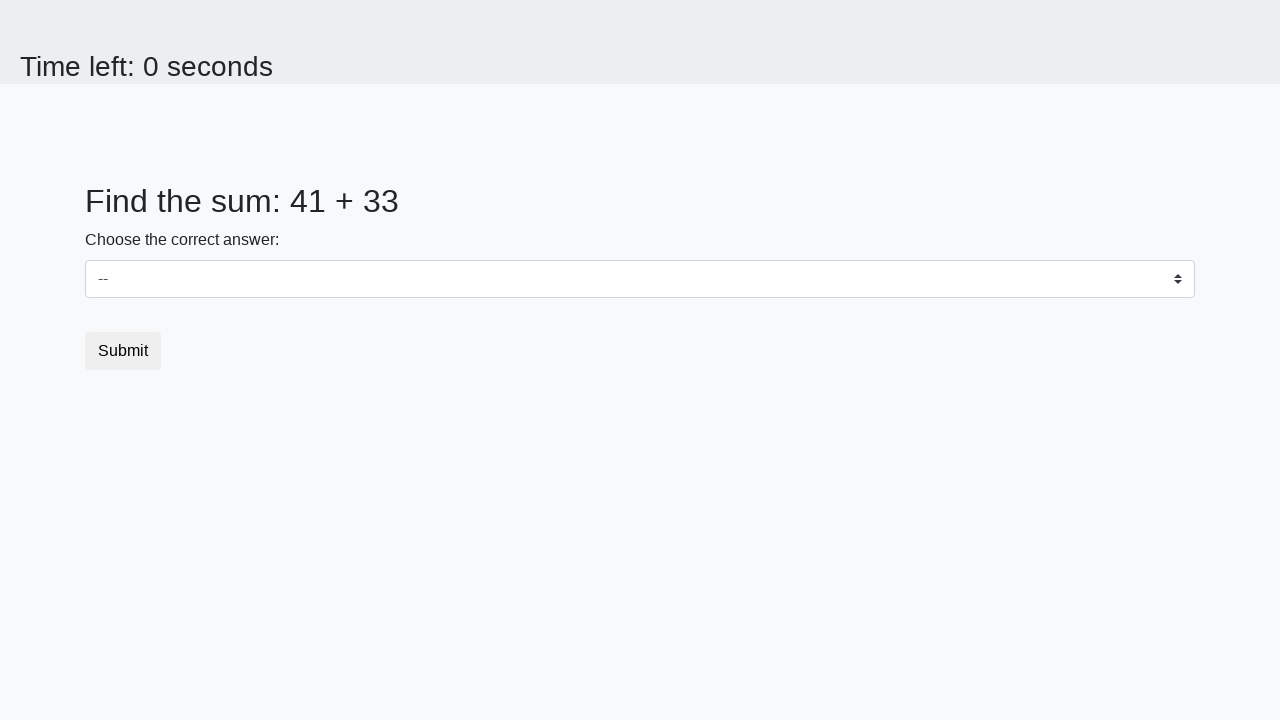